Tests dropdown menu interaction by selecting 'Mr.' from a dropdown on the select menu page

Starting URL: https://demoqa.com/select-menu

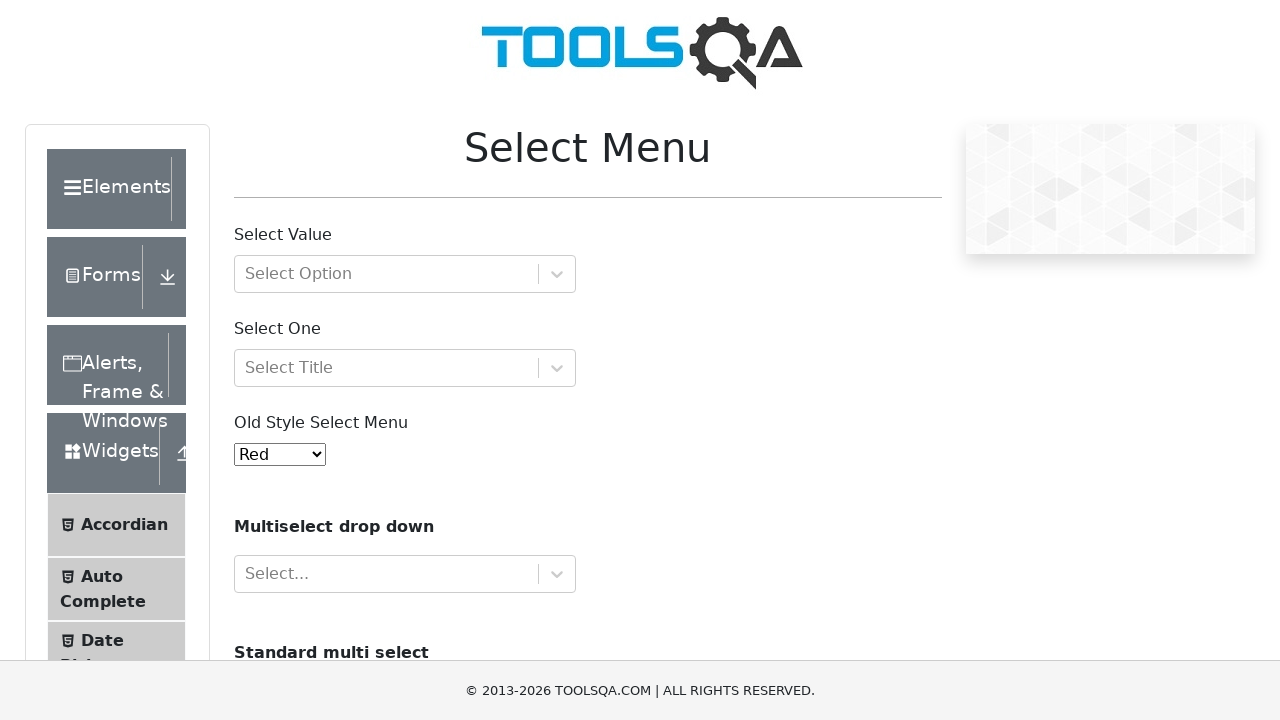

Waited for dropdown with id 'selectOne' to be visible
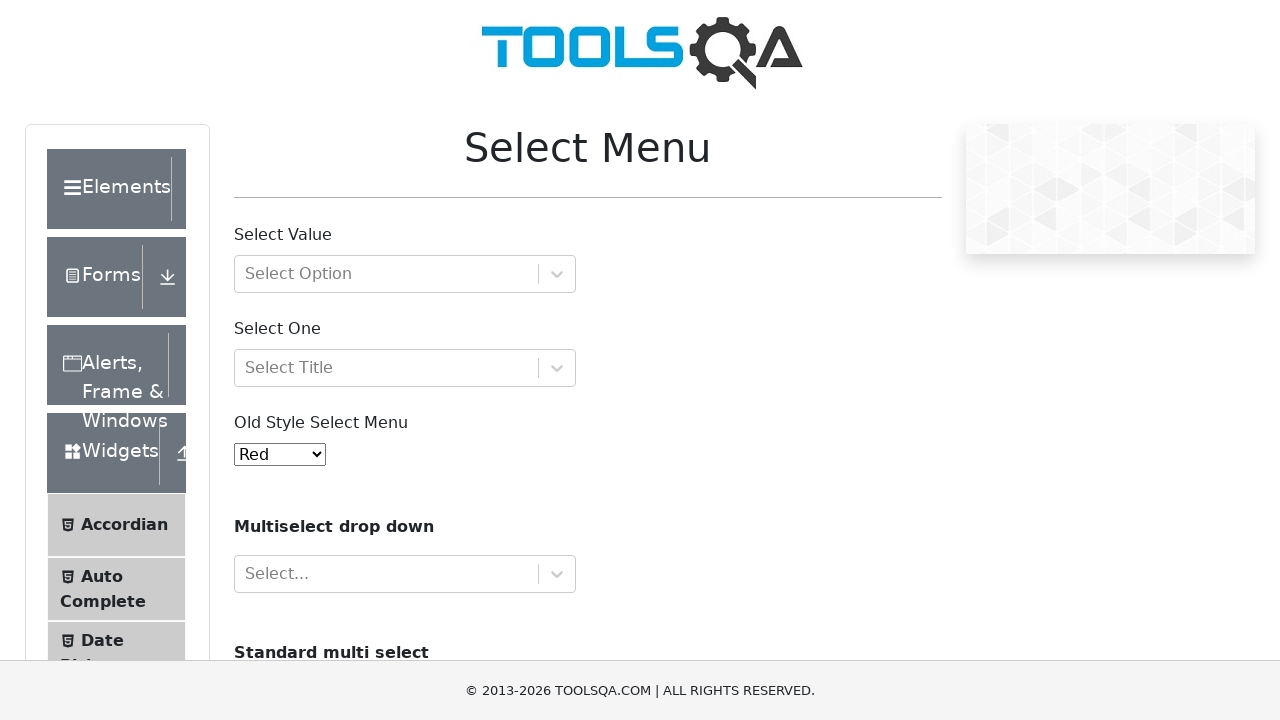

Clicked on the dropdown to open it at (405, 368) on #selectOne
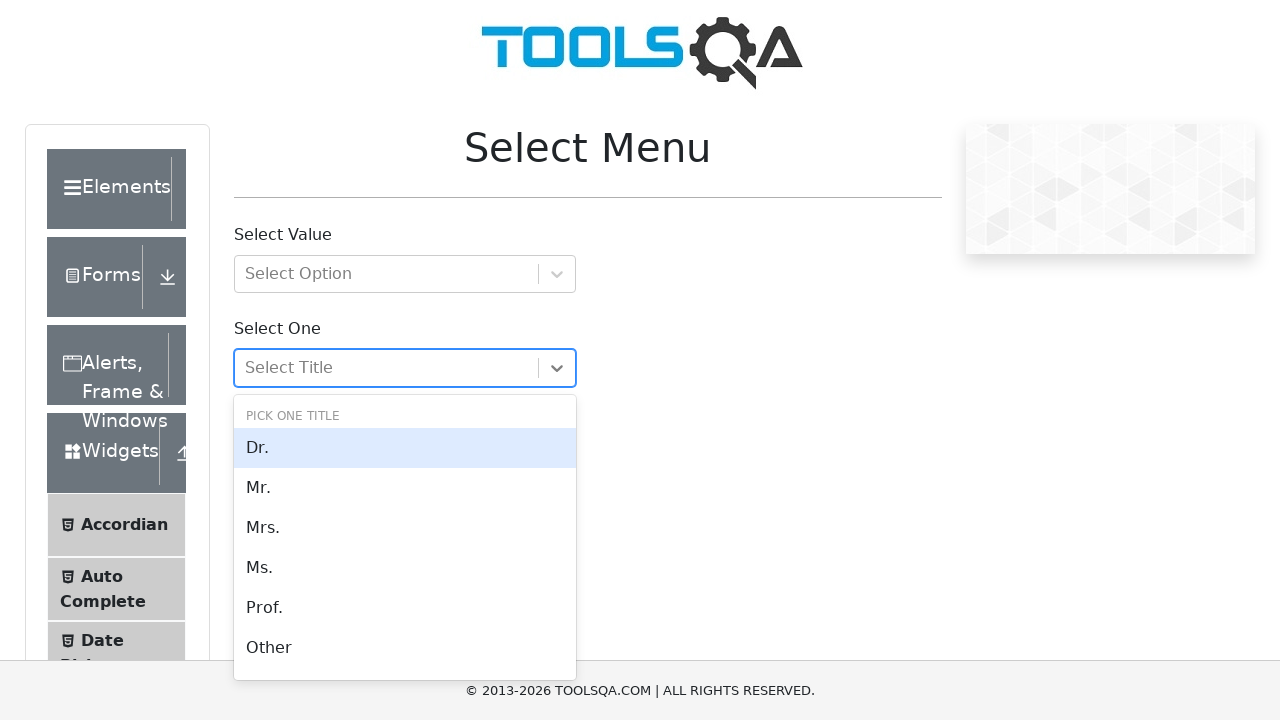

Selected 'Mr.' from the dropdown menu at (405, 488) on div[id*='option']:has-text('Mr.')
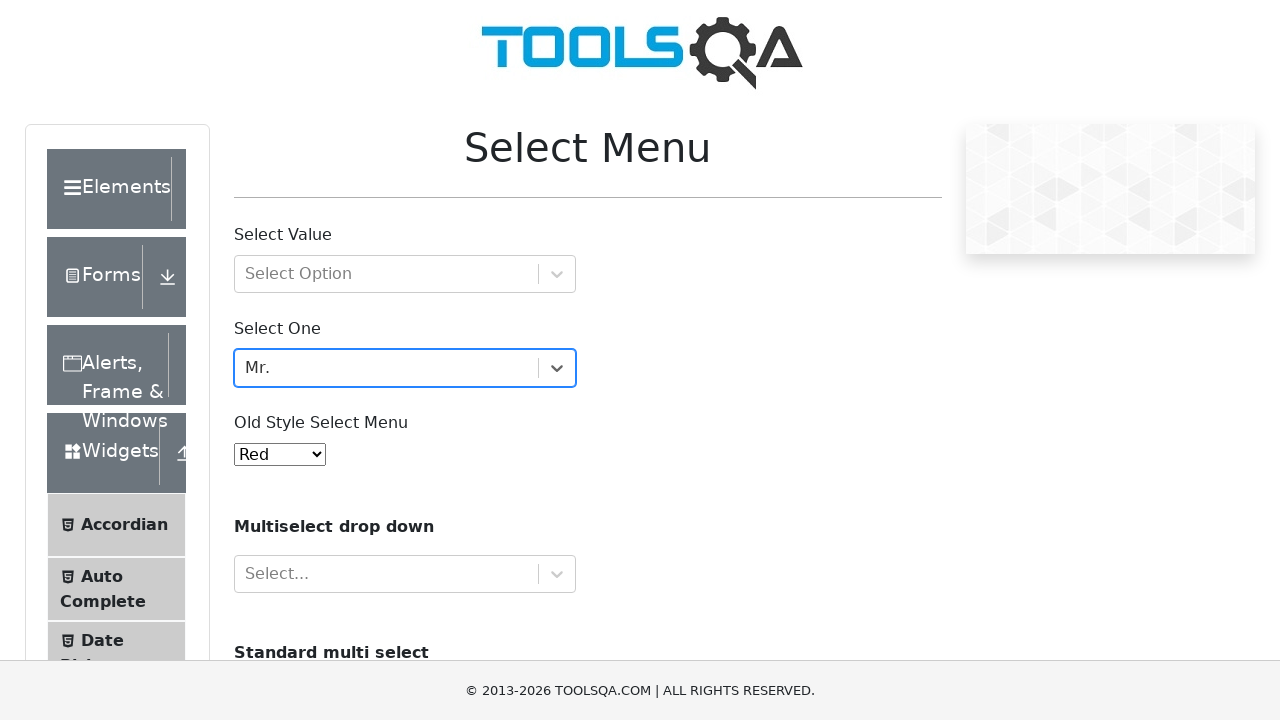

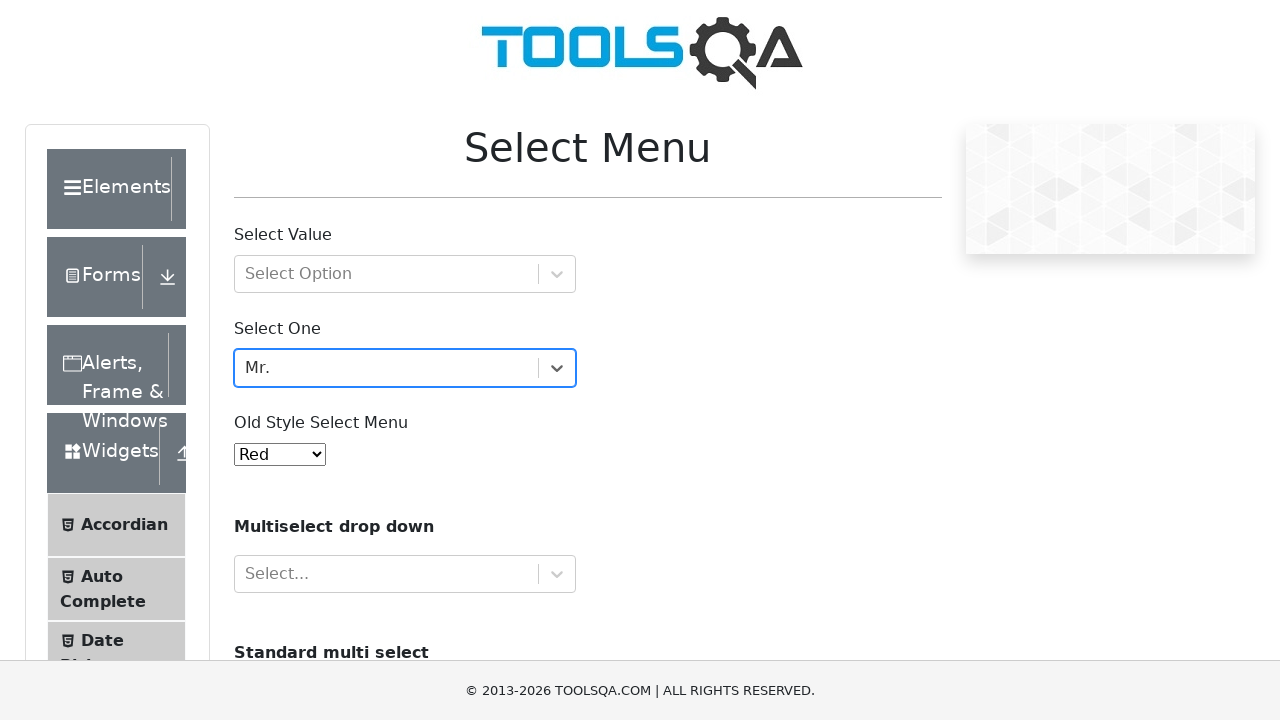